Tests hovering over a mouse hover button element after scrolling it into view

Starting URL: https://rahulshettyacademy.com/AutomationPractice/

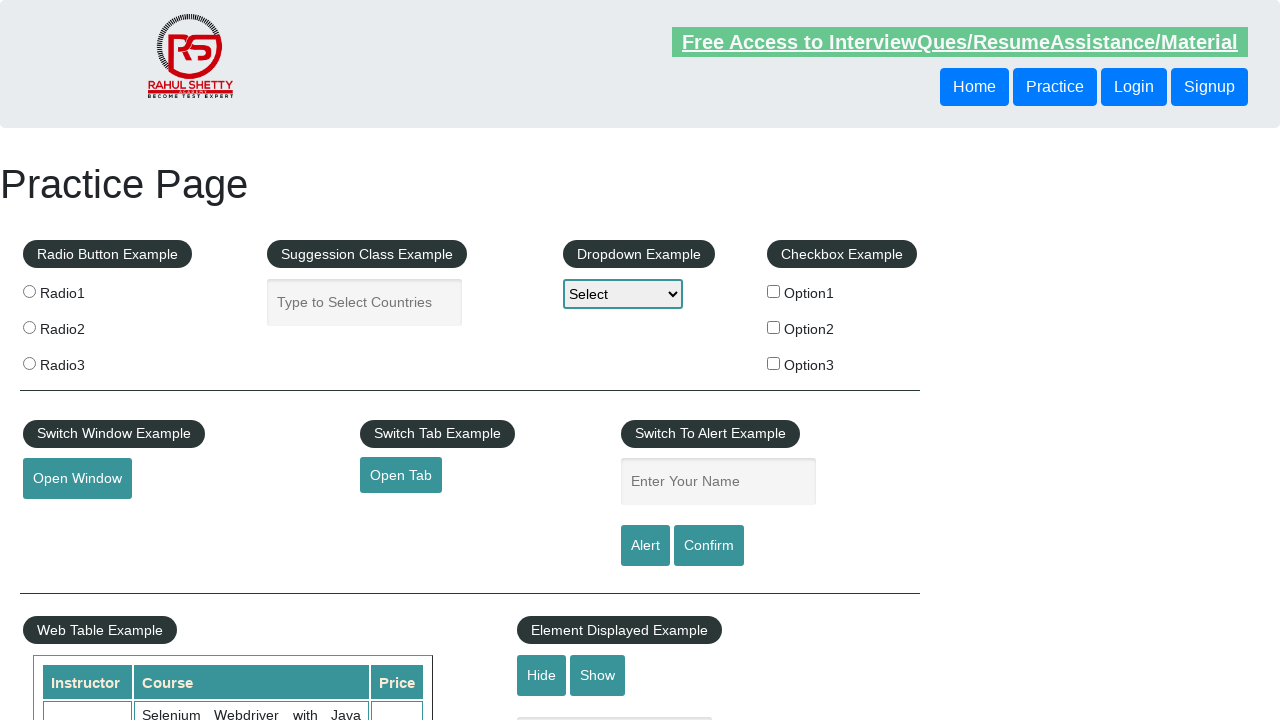

Waited for page to stabilize
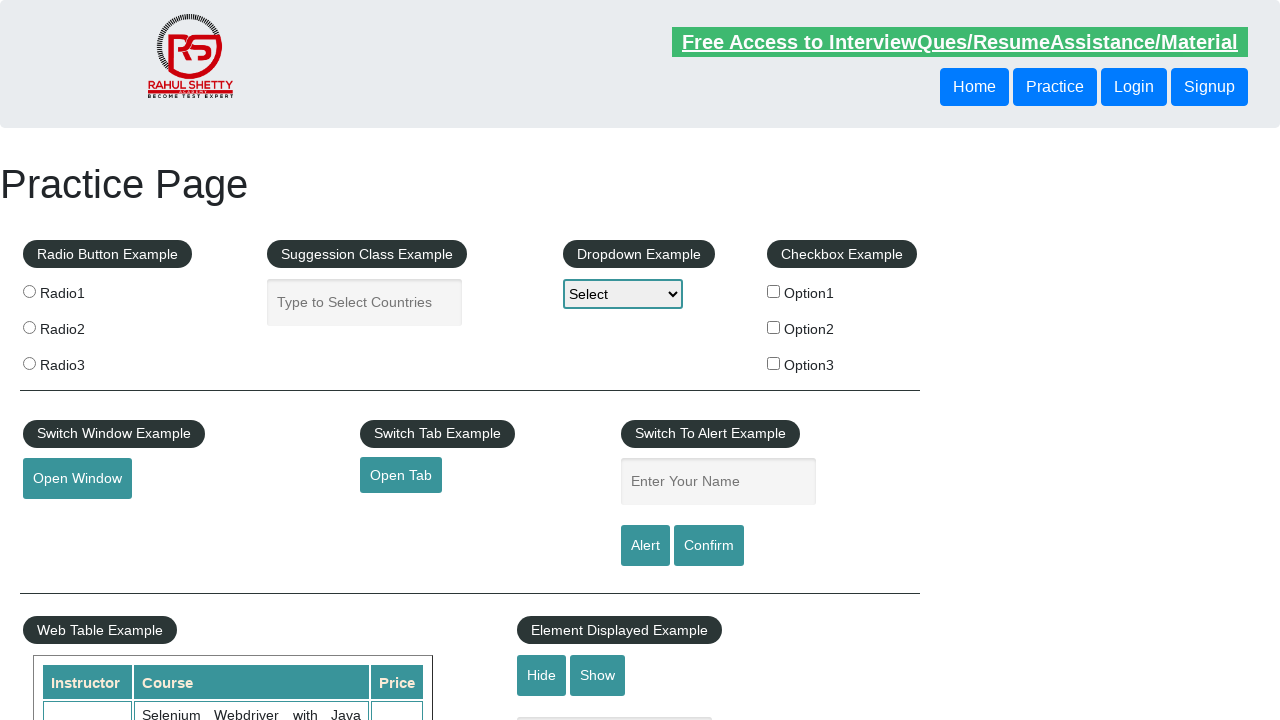

Scrolled mouse hover button into view
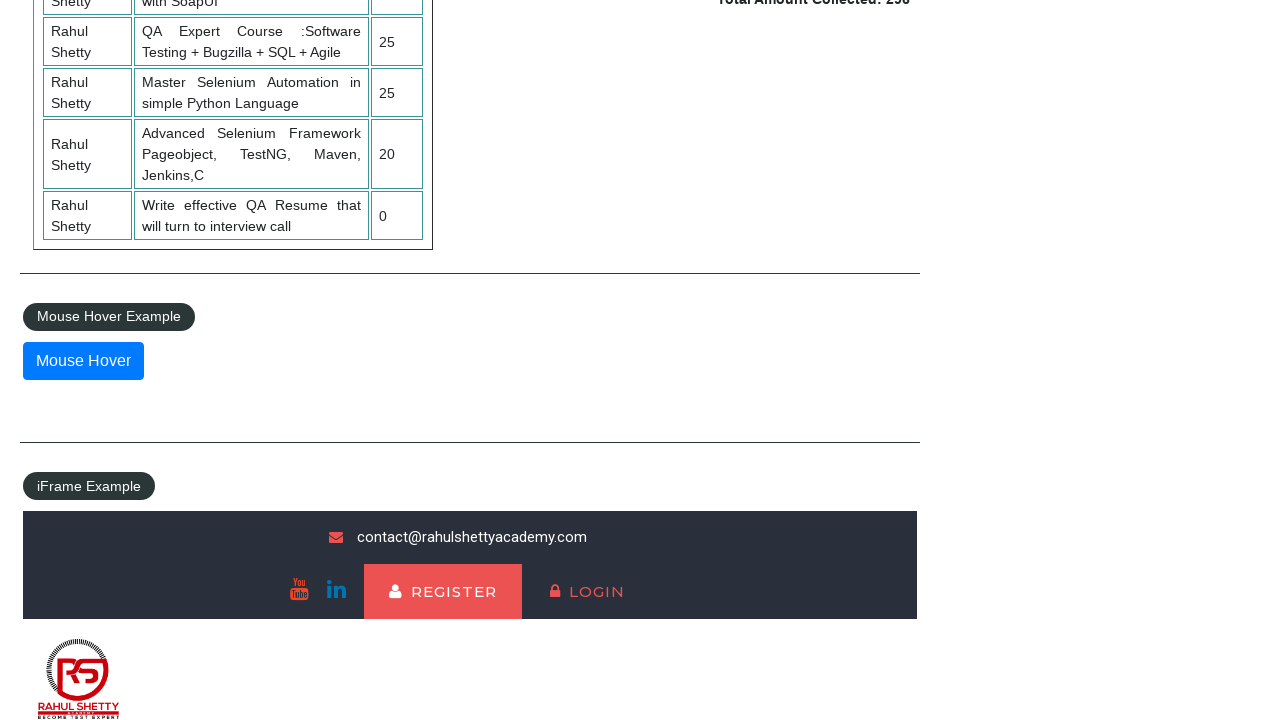

Waited for scroll animation to complete
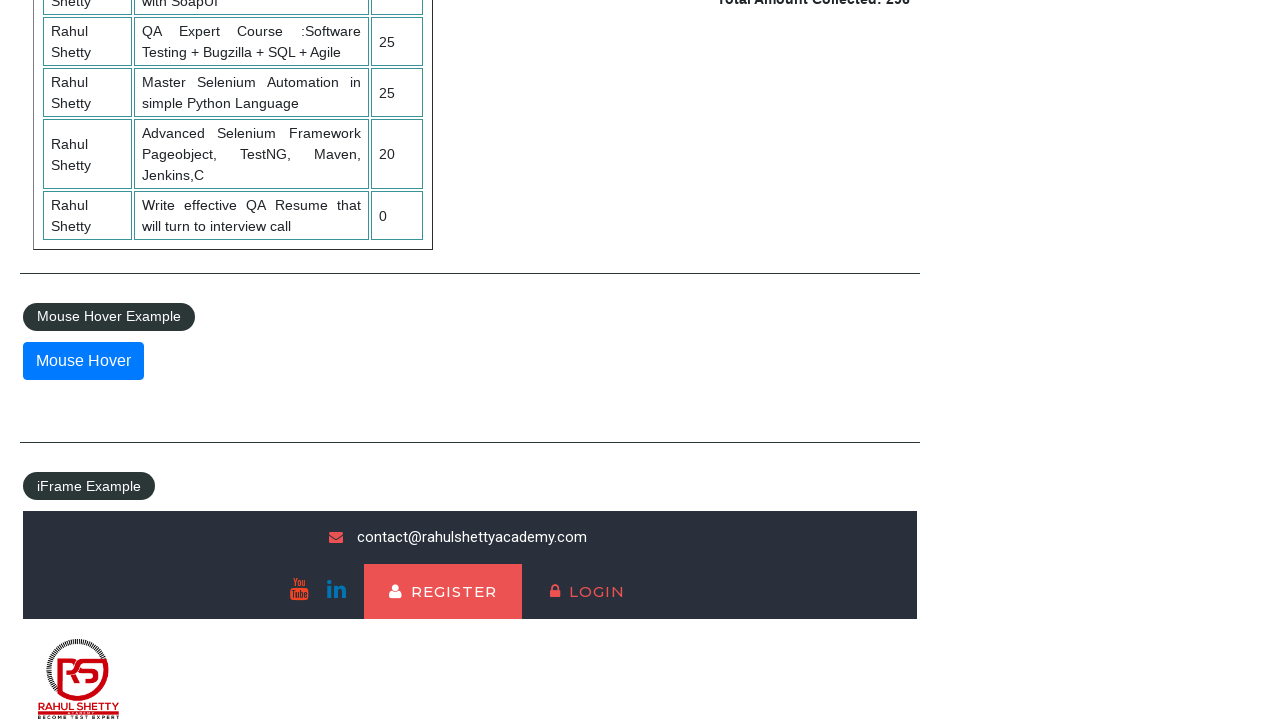

Hovered over the mouse hover button at (83, 361) on #mousehover
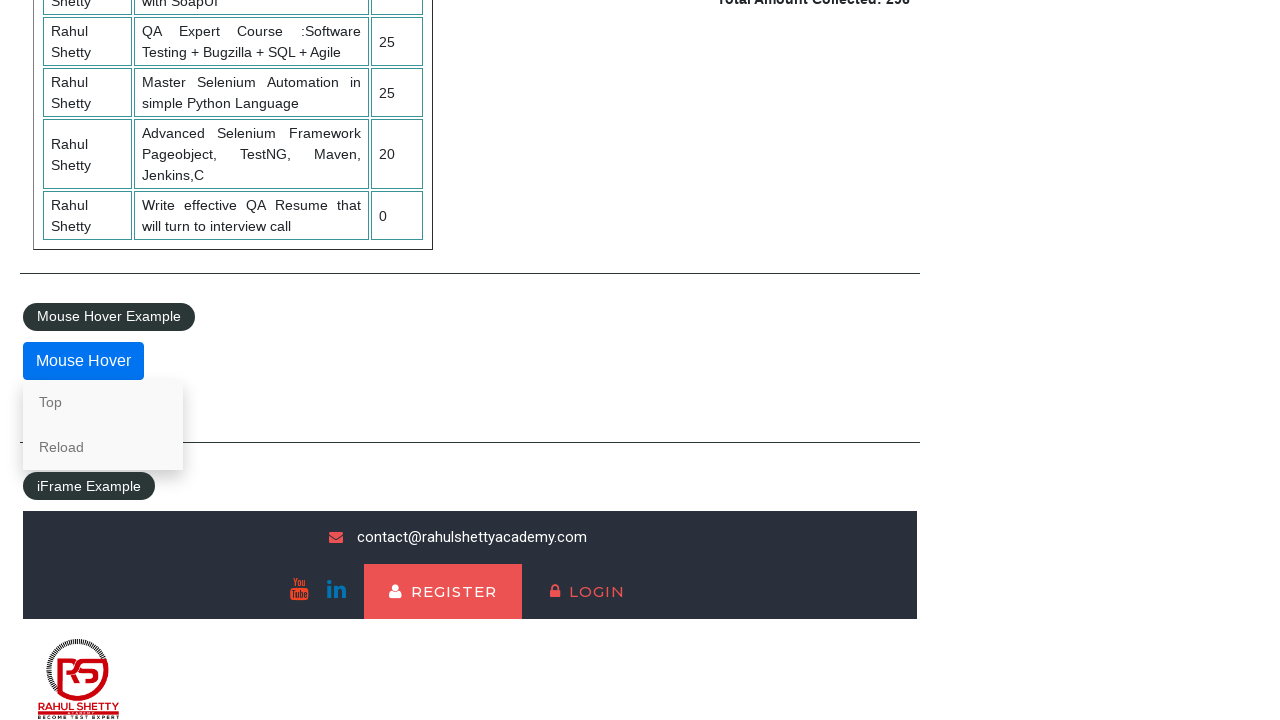

Waited to observe hover effect
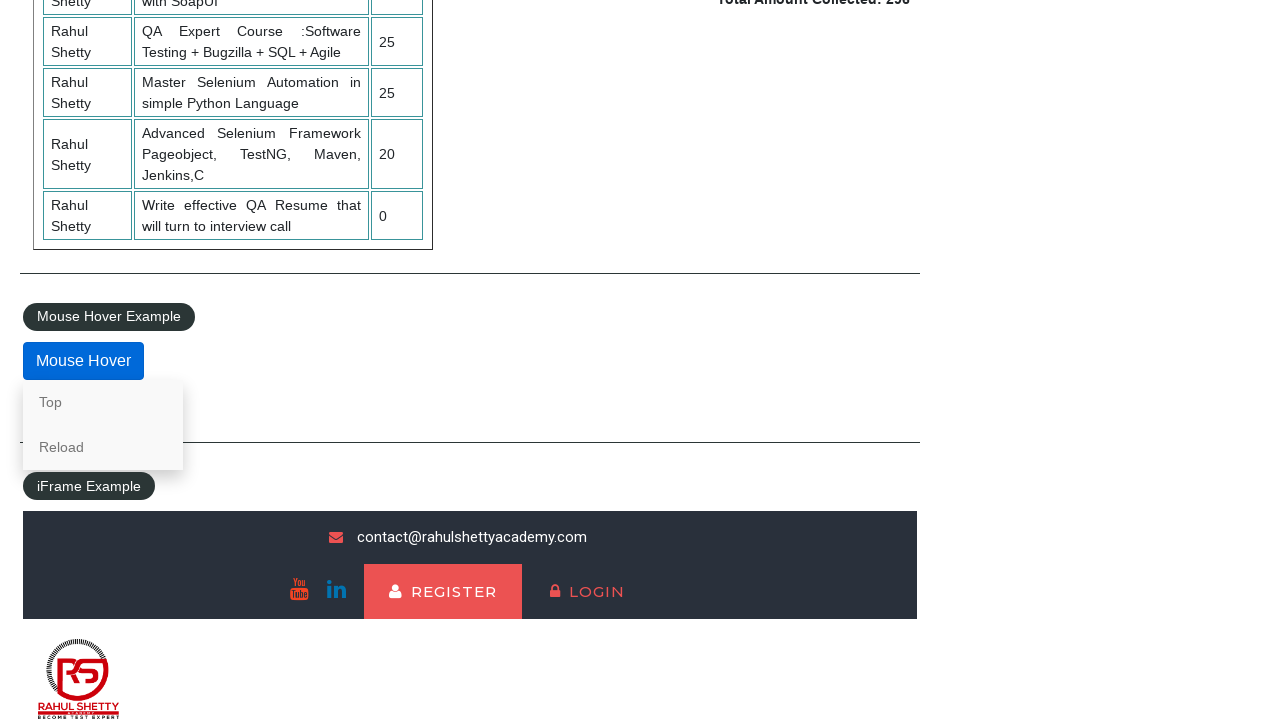

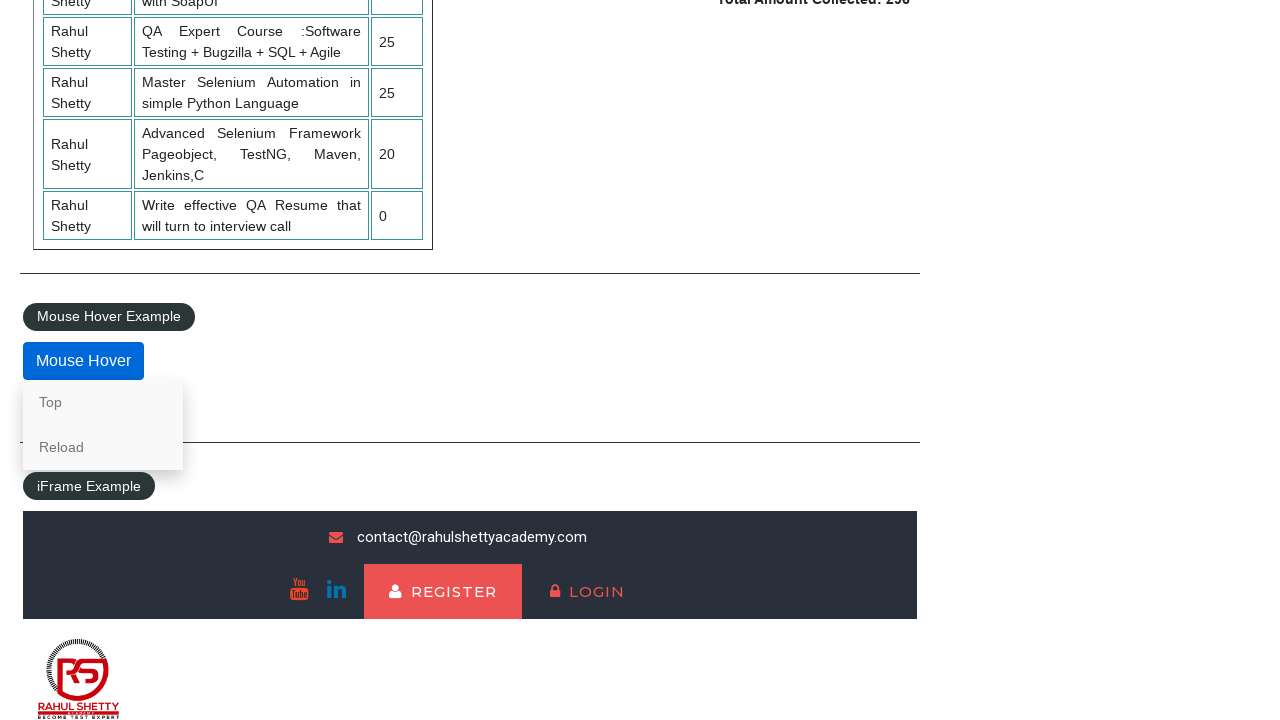